Tests window/tab handling by clicking a link that opens a new tab, then iterating through all open windows to verify the new tab was opened successfully.

Starting URL: http://omayo.blogspot.com/

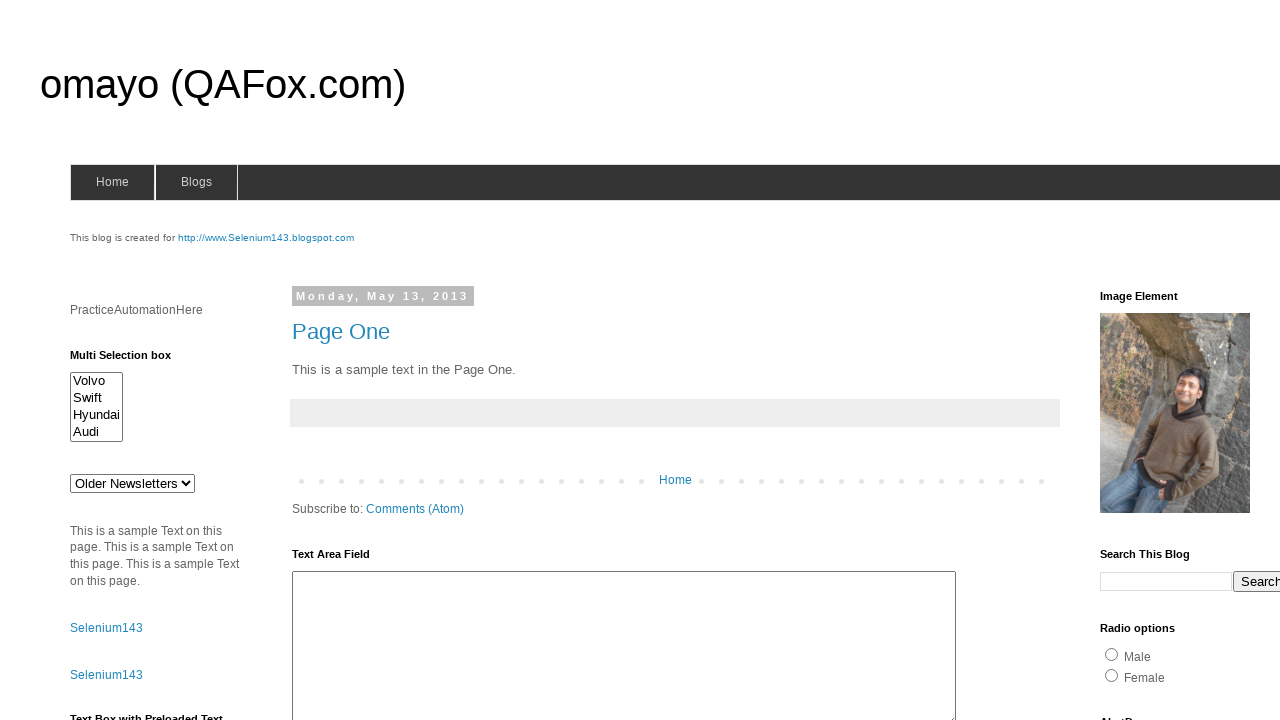

Captured initial URL before clicking link
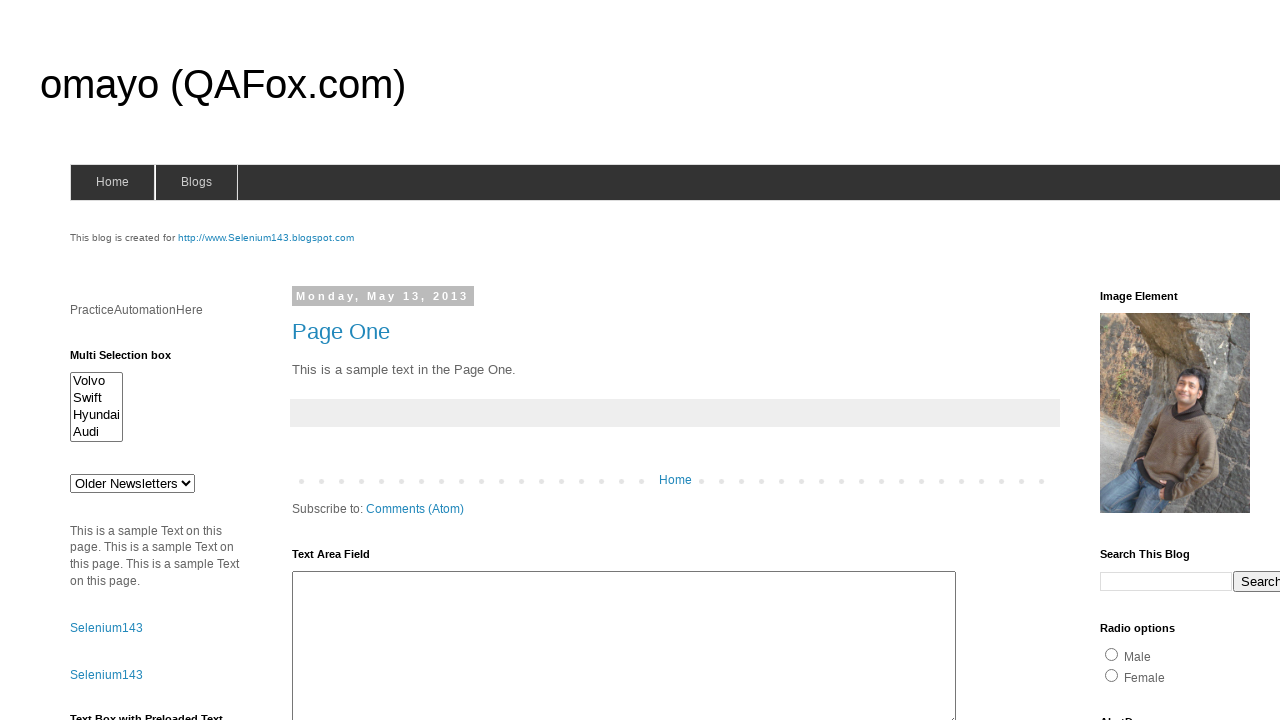

Stored parent page reference
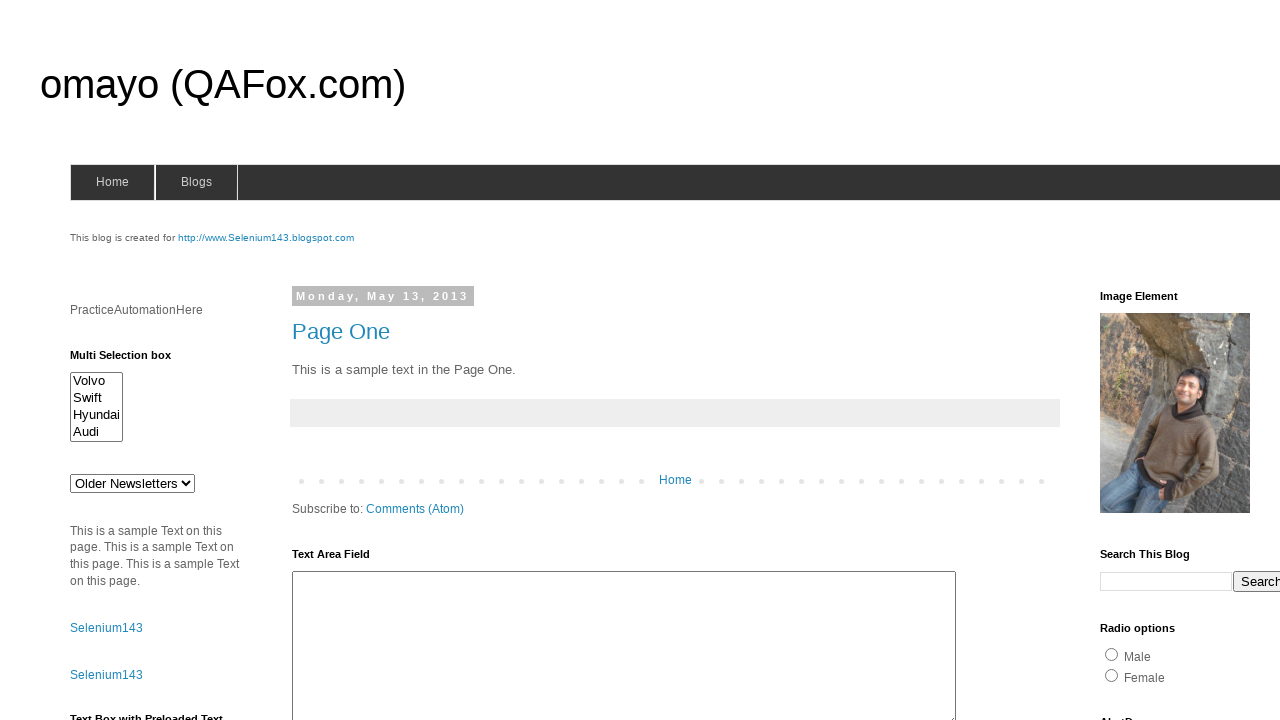

Clicked link with id 'selenium143' that opens a new tab at (266, 238) on a#selenium143
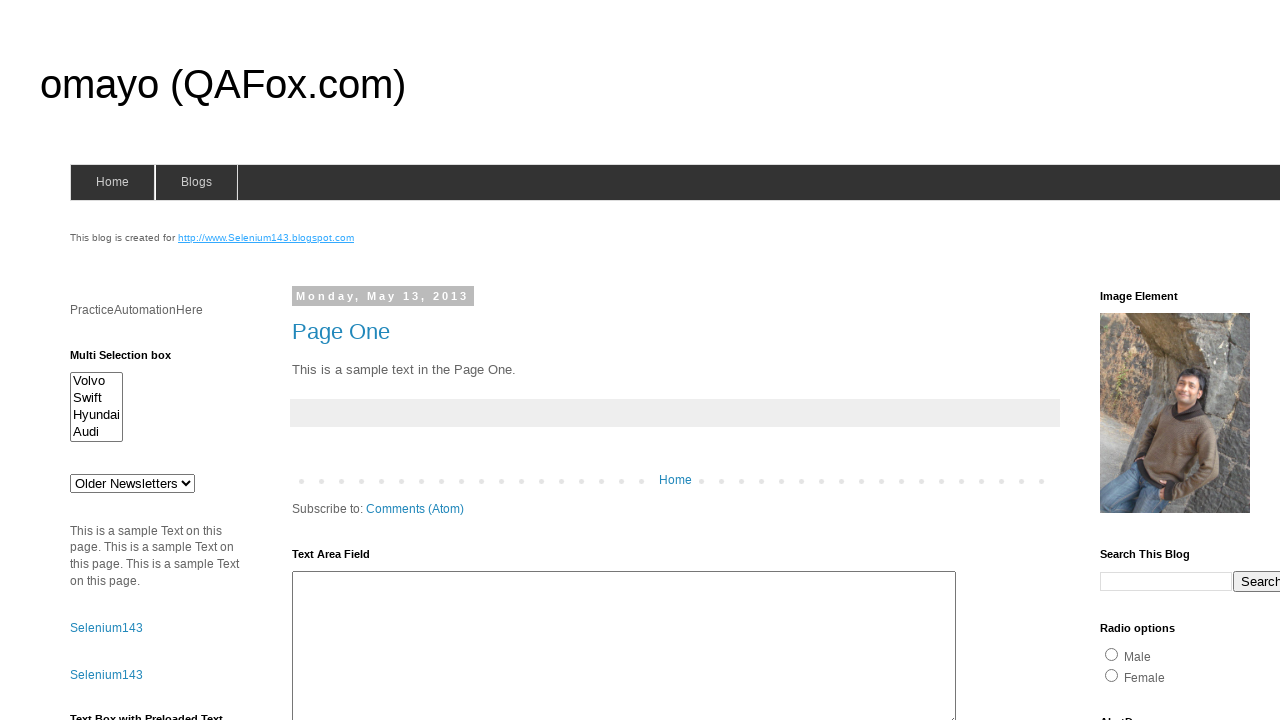

Captured the newly opened page/tab
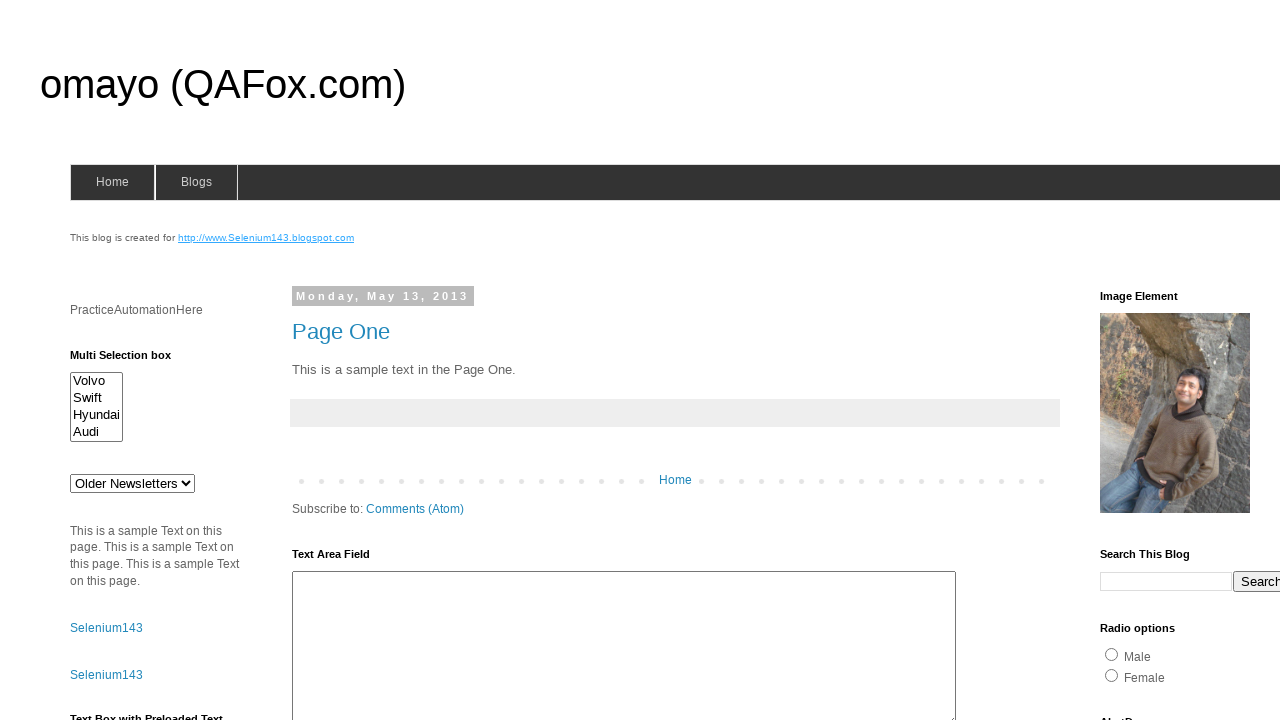

New page finished loading
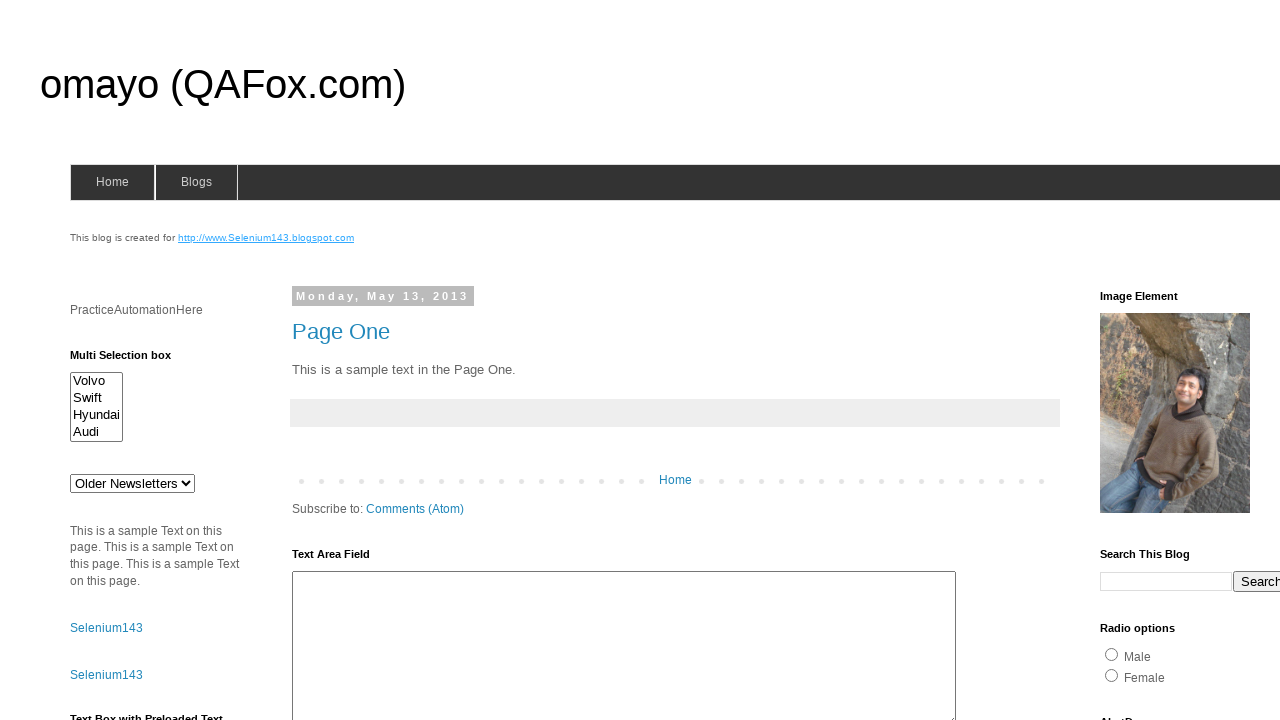

Retrieved title of new tab
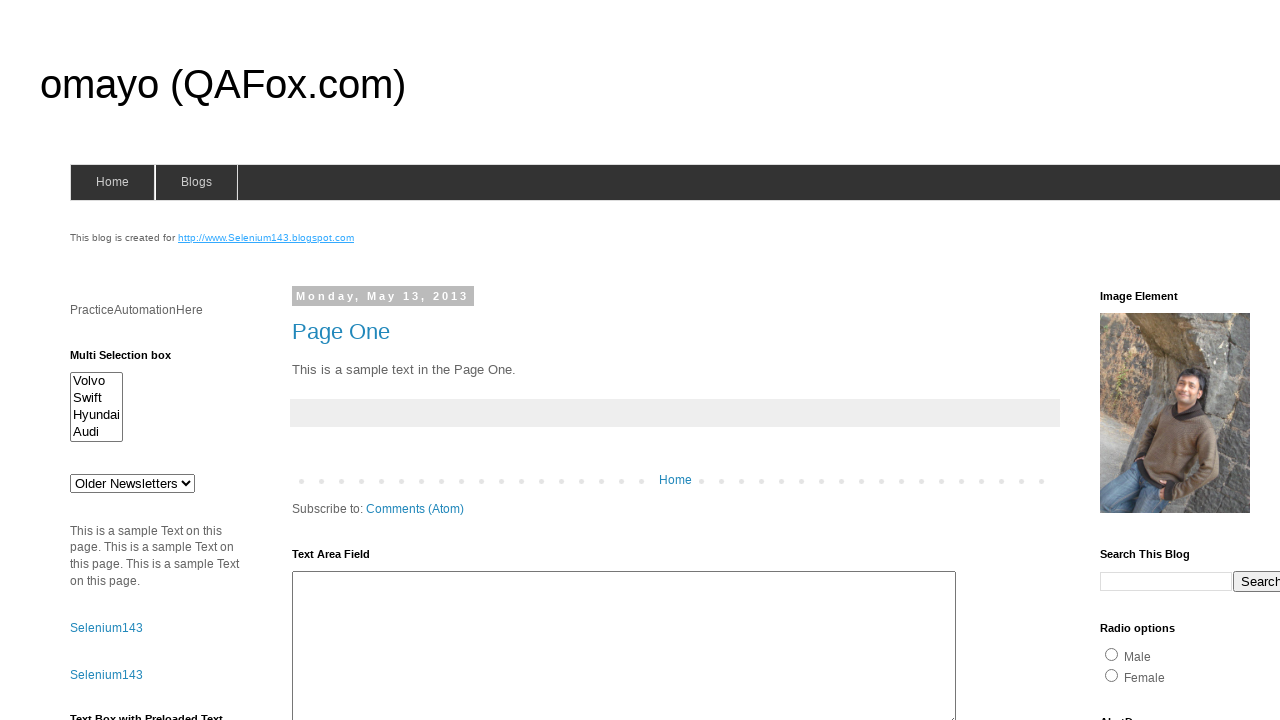

Retrieved URL of new tab
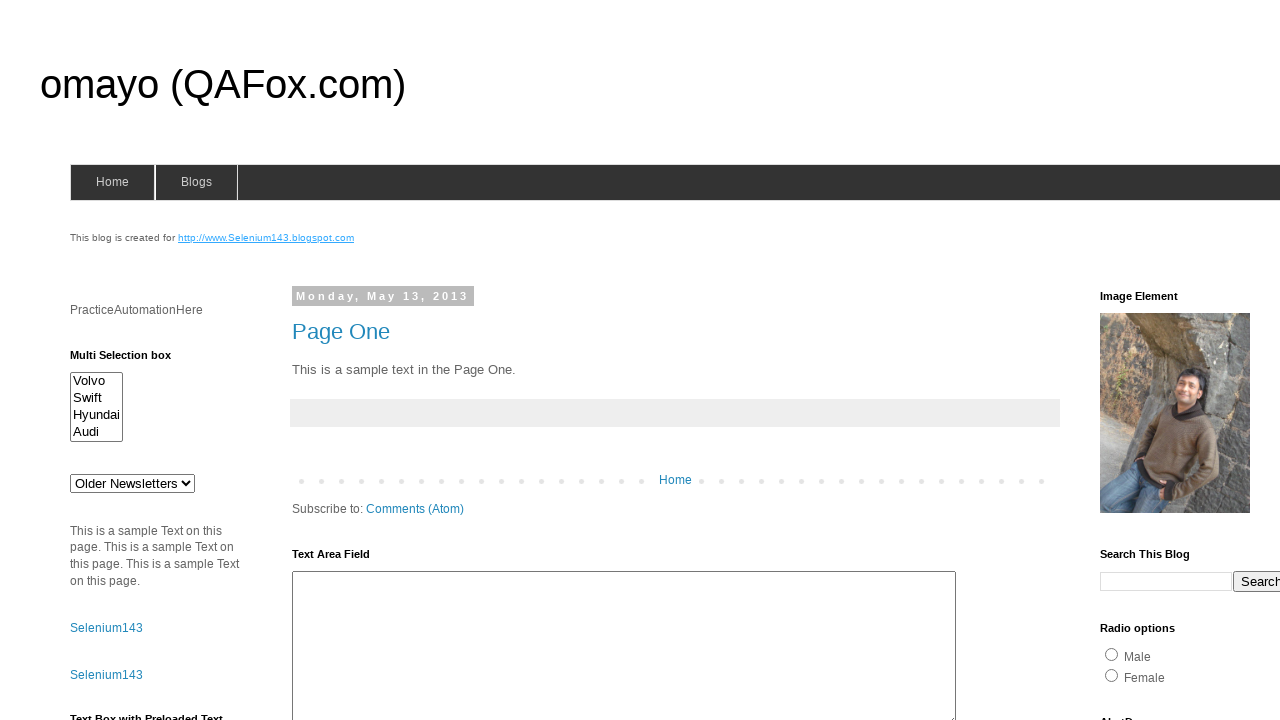

Retrieved all open pages (total: 2)
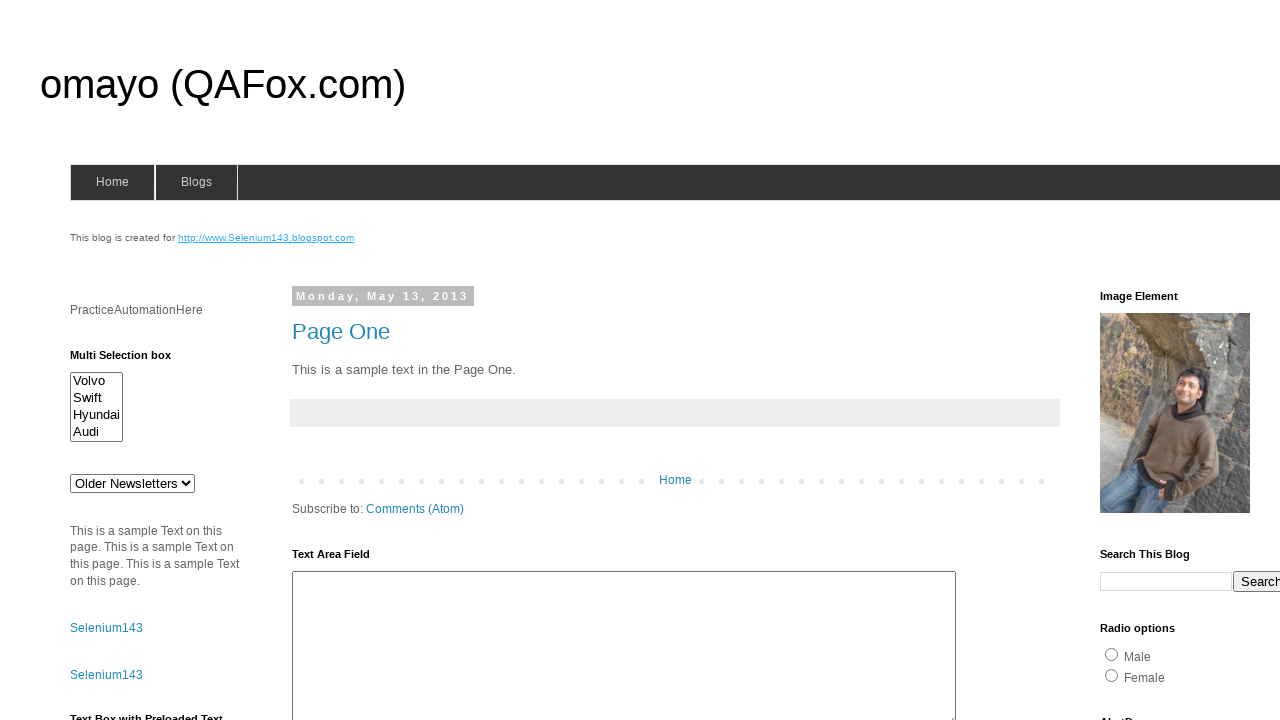

Printed information about all open pages/tabs
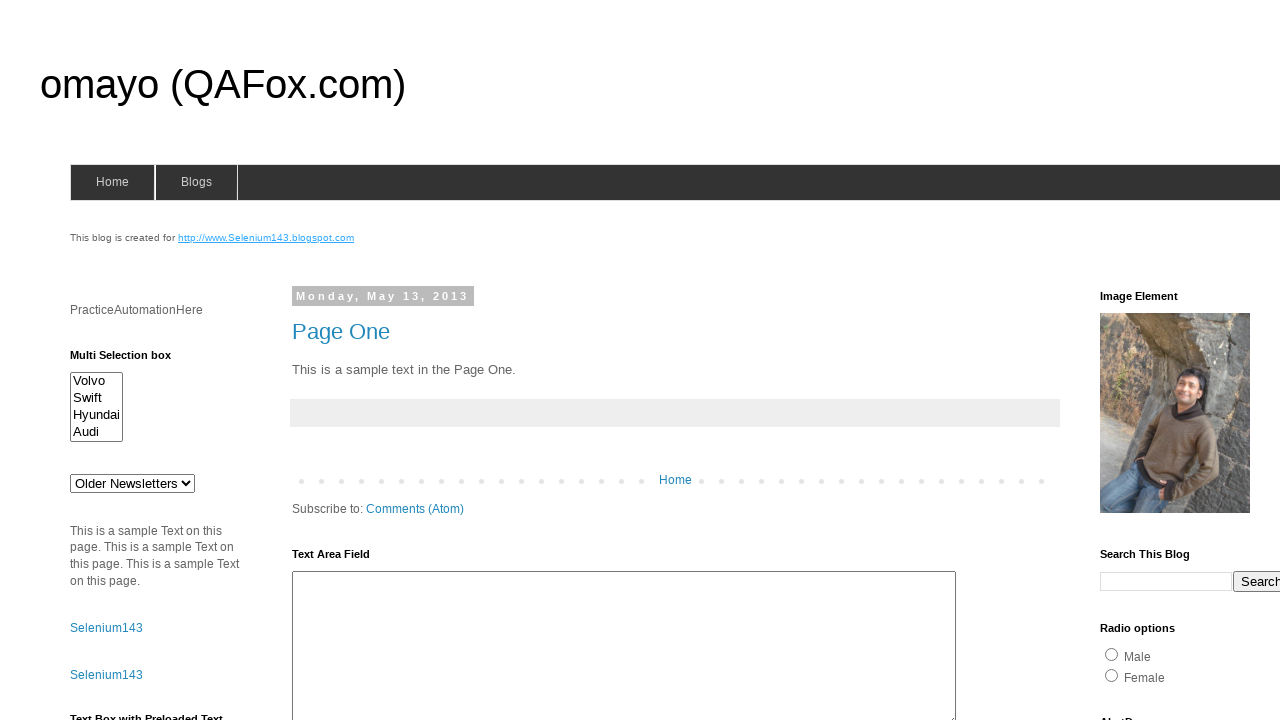

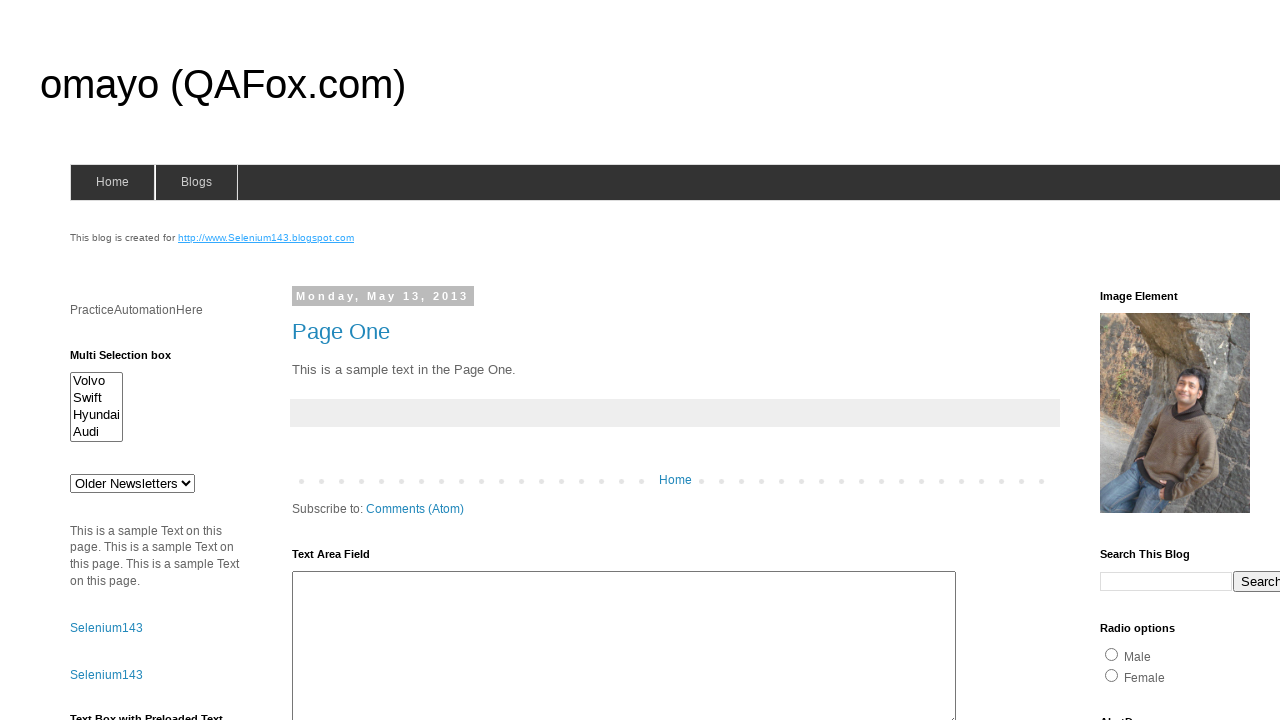